Tests checking an unchecked checkbox

Starting URL: https://bonigarcia.dev/selenium-webdriver-java/web-form.html

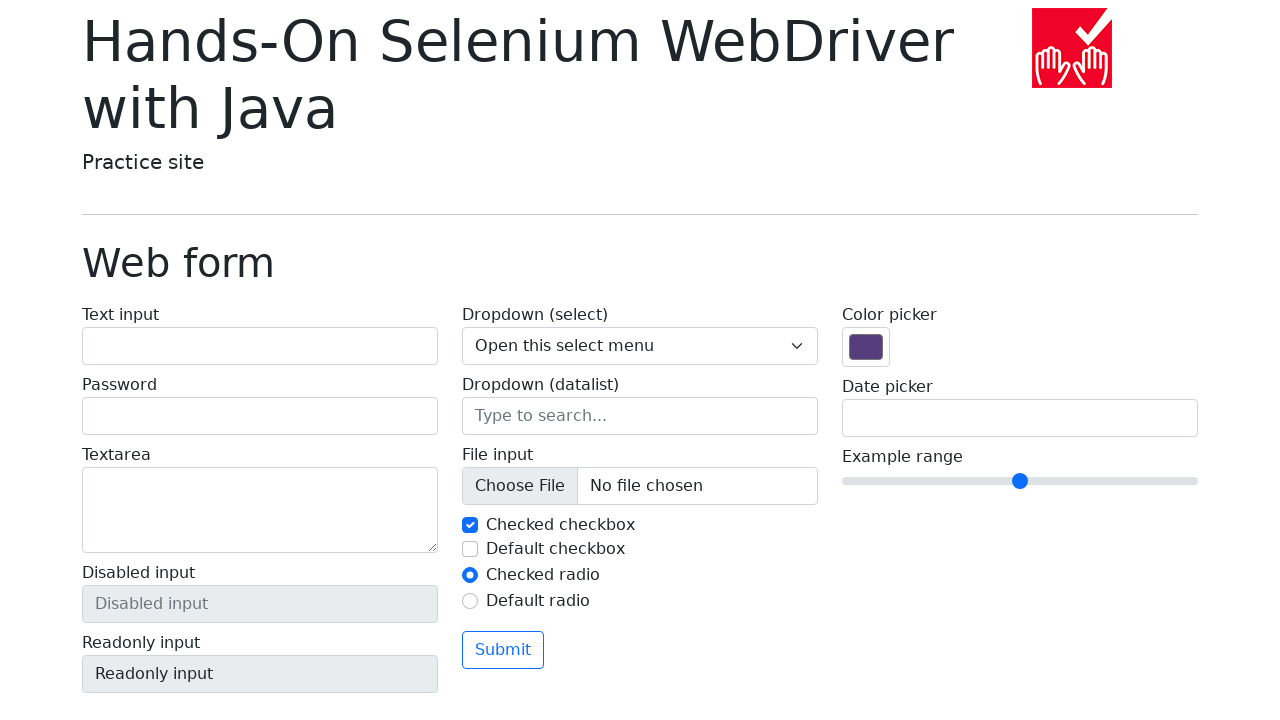

Located the unchecked checkbox element
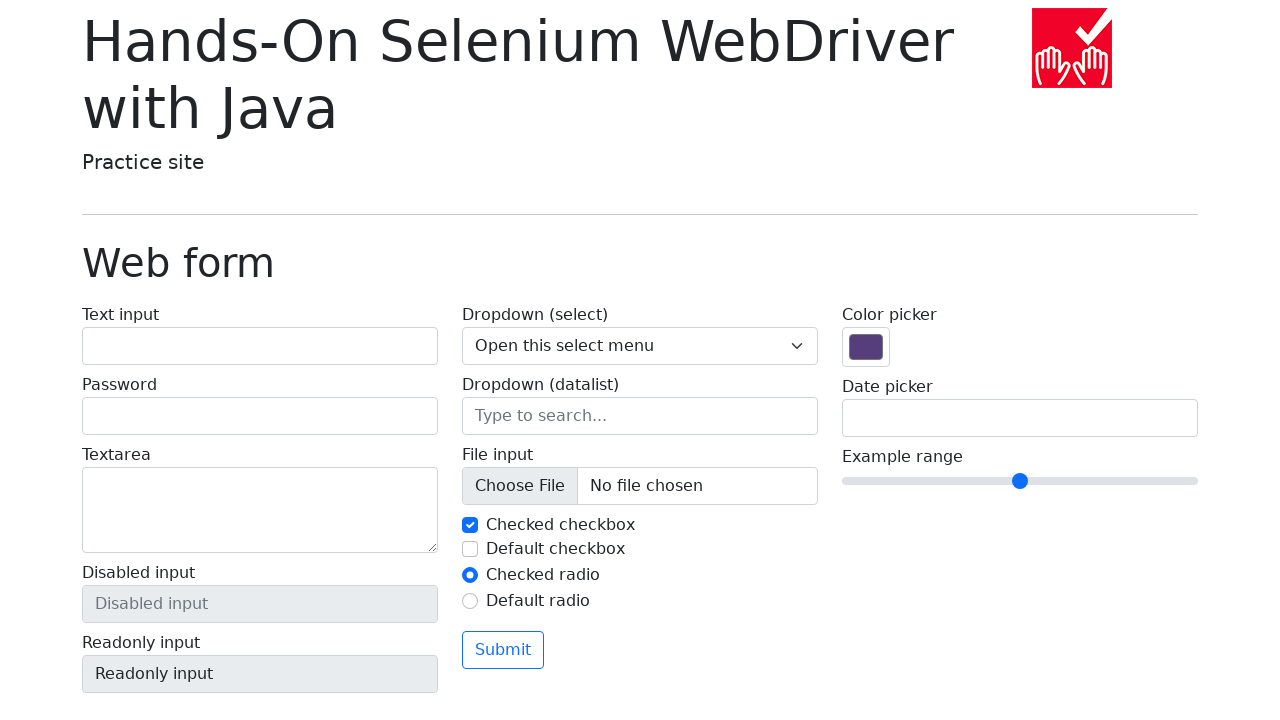

Verified checkbox is initially unchecked
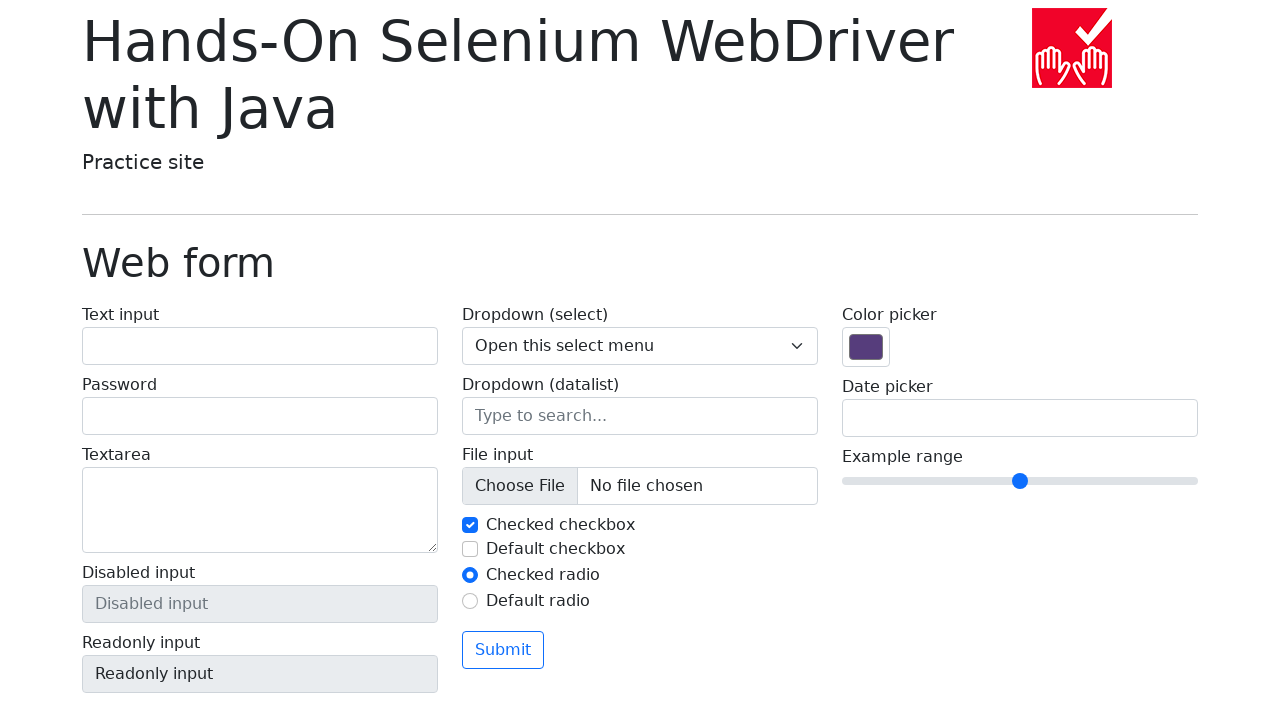

Clicked checkbox to check it at (470, 549) on input#my-check-2
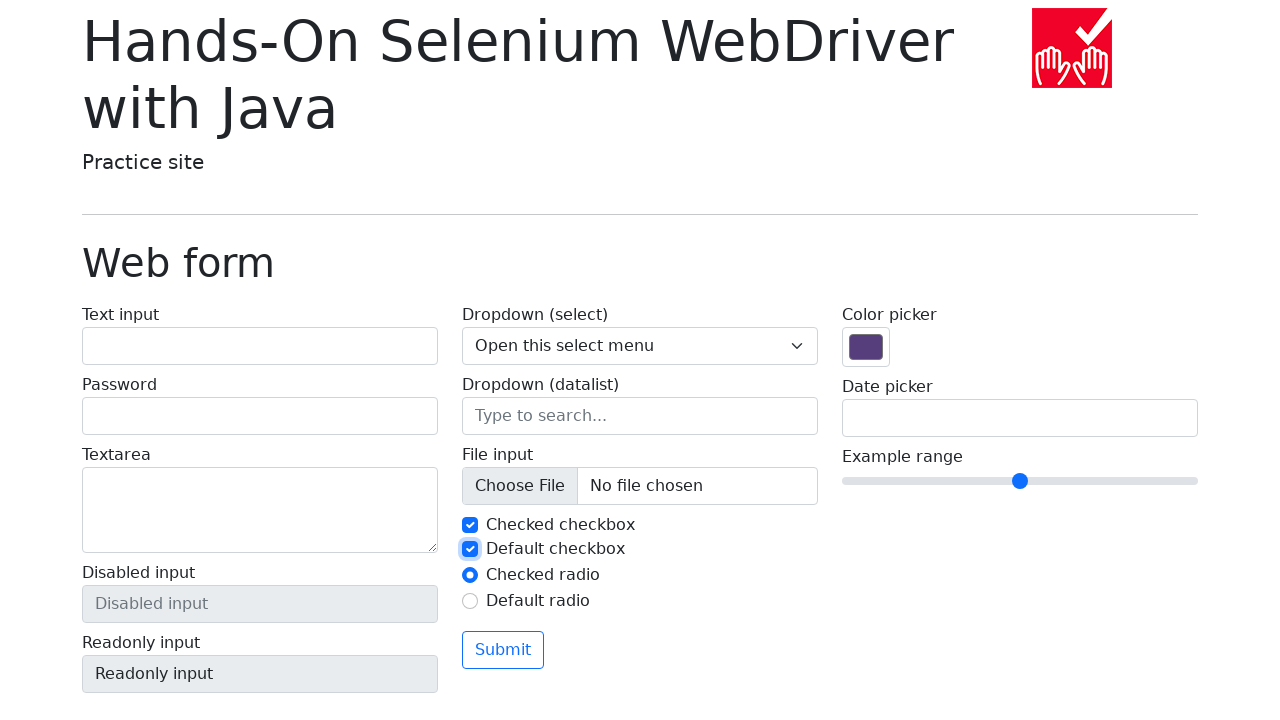

Verified checkbox is now checked
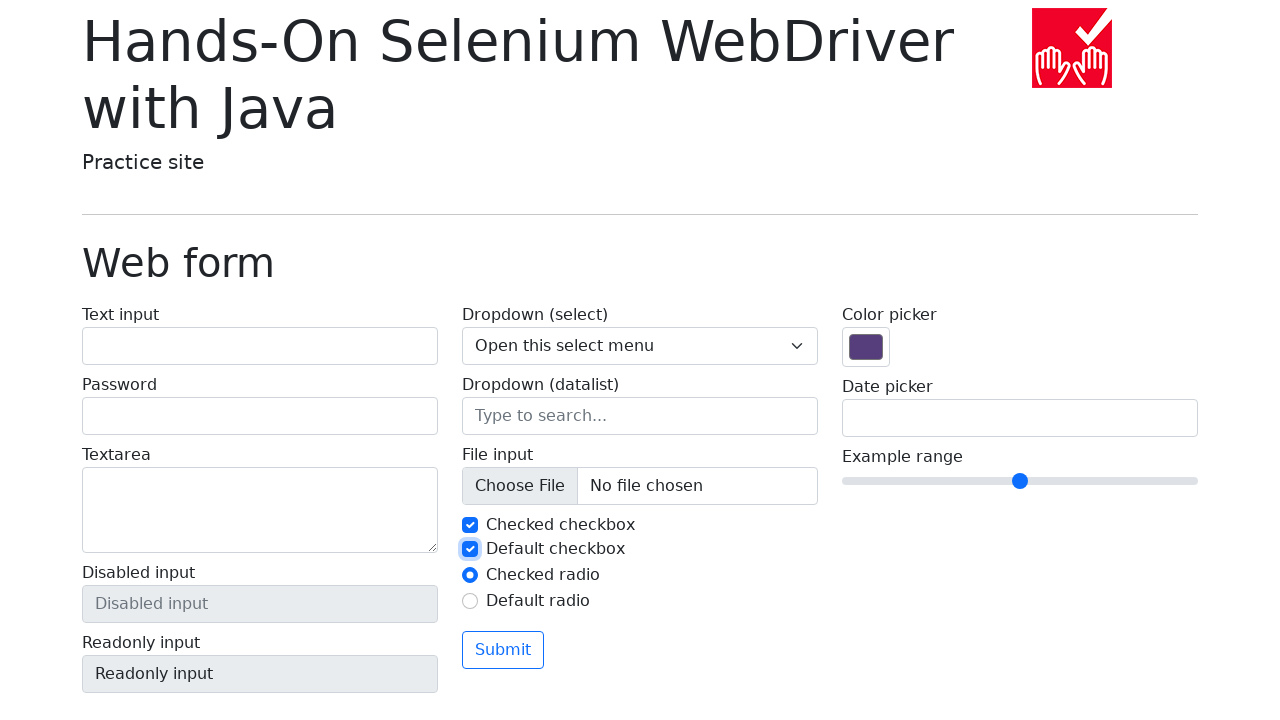

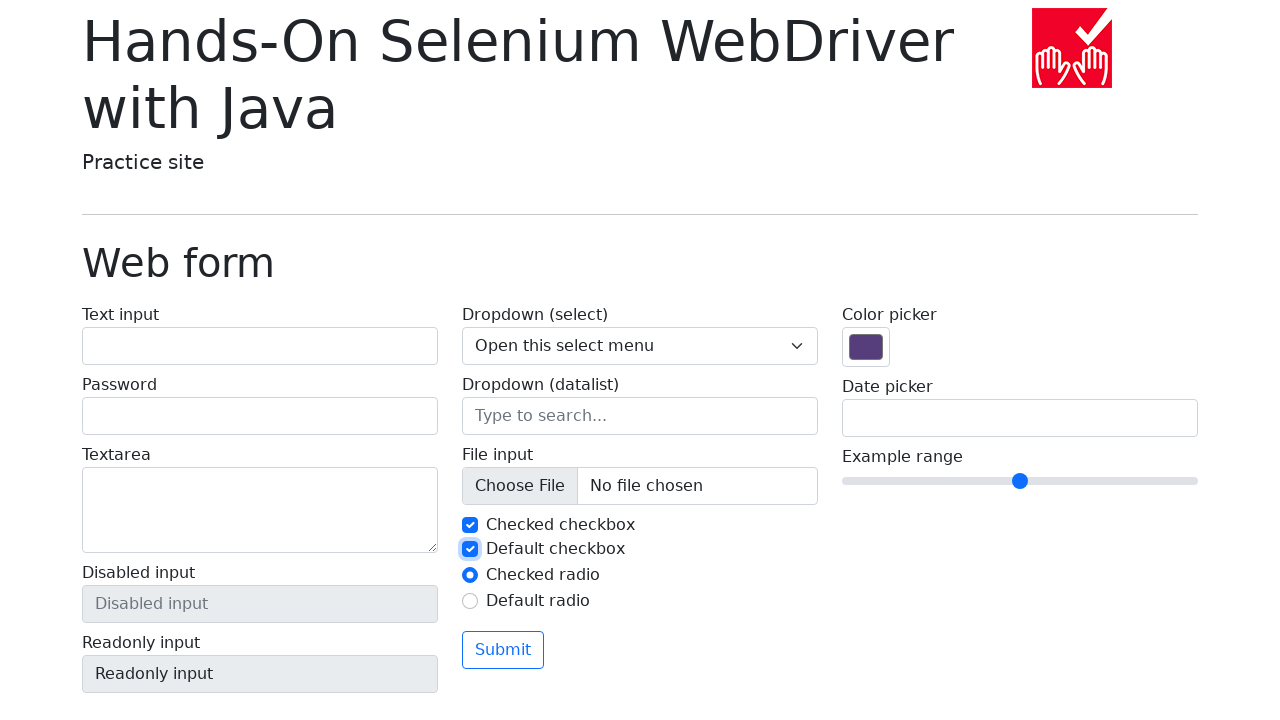